Fills out a registration form with personal details including name, address, email, phone, and selects gender and hobby options

Starting URL: http://demo.automationtesting.in/Register.html

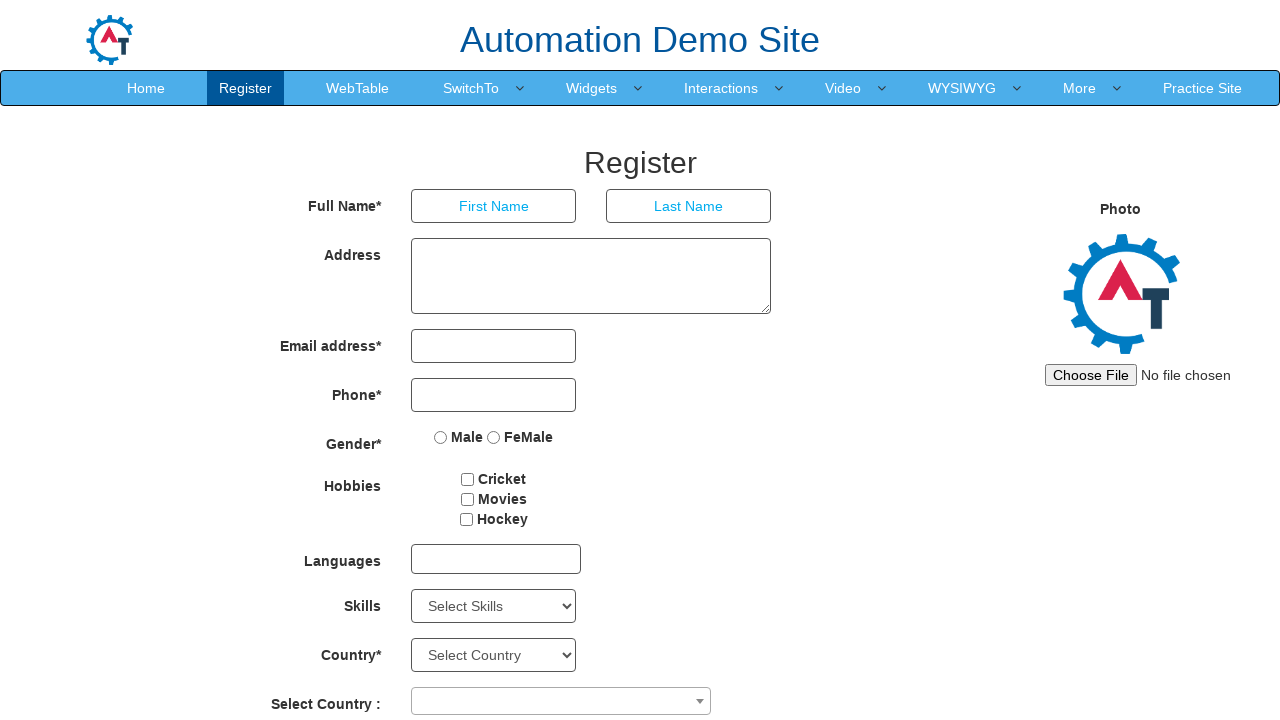

Filled first name field with 'venkatesh' on input[placeholder='First Name']
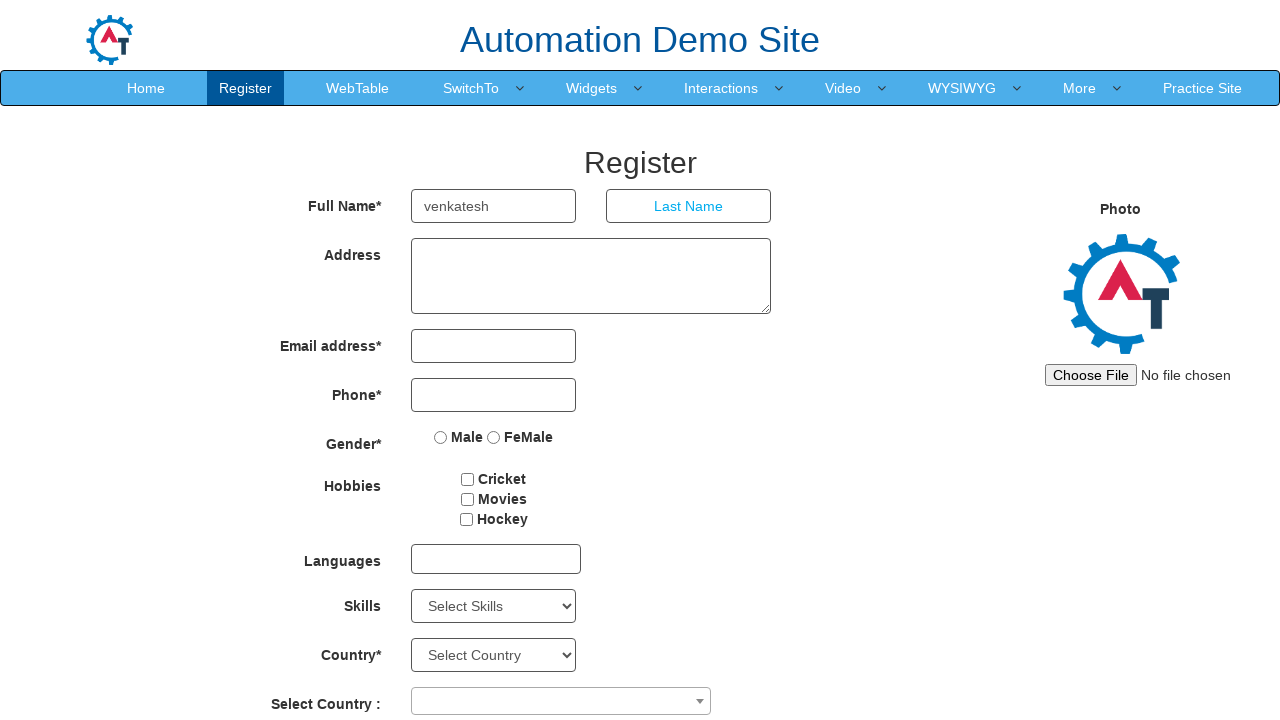

Filled last name field with 's' on input[placeholder='Last Name']
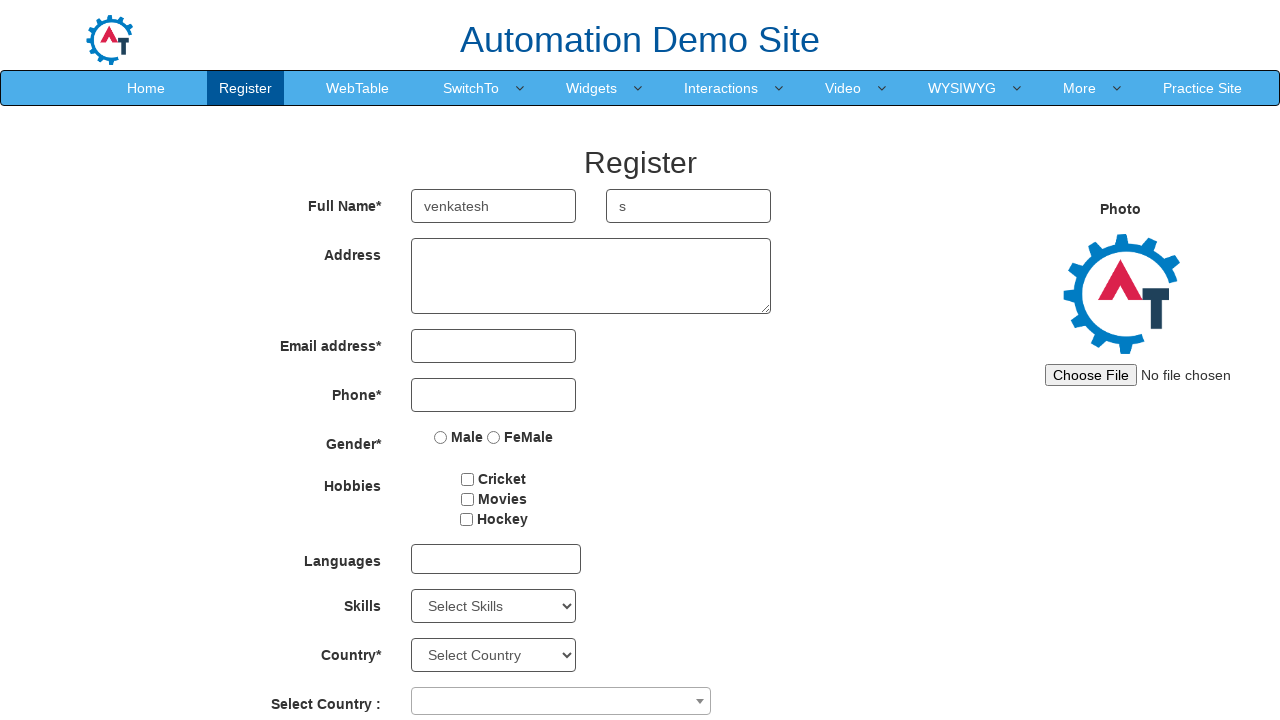

Filled address field with 'address' on textarea
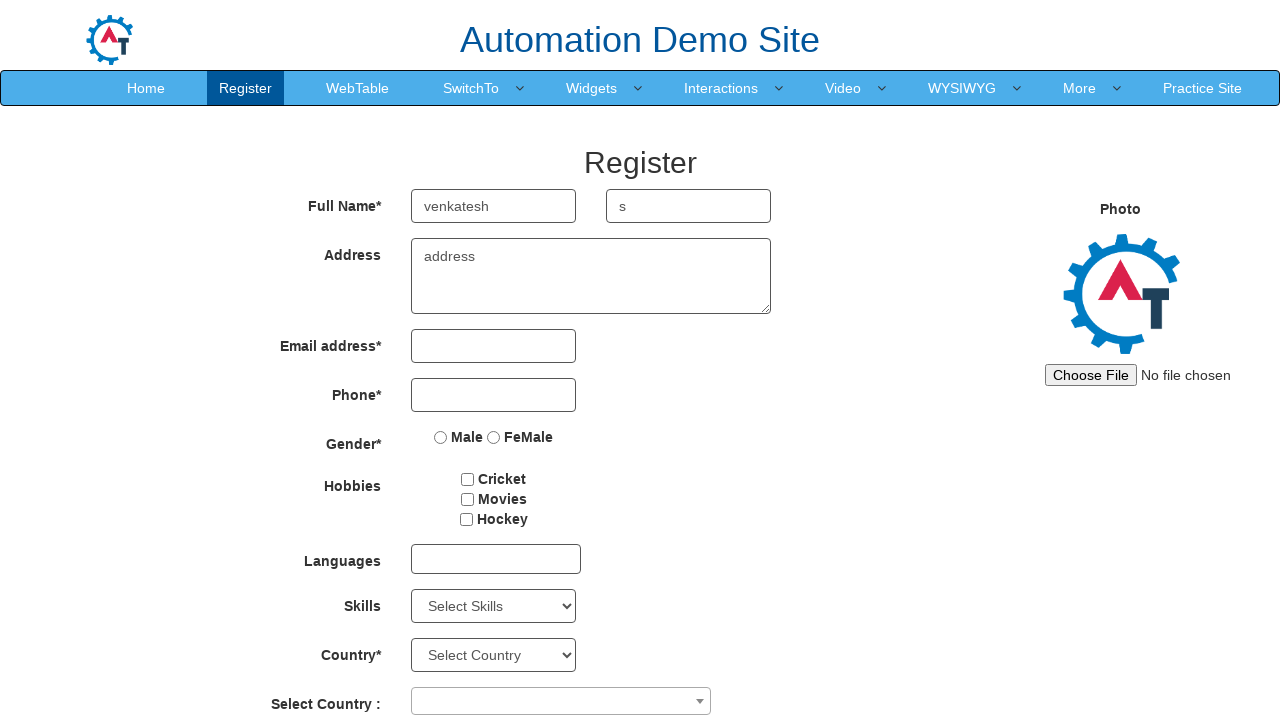

Filled email field with 'venkat@gmail.com' on input[ng-model='EmailAdress']
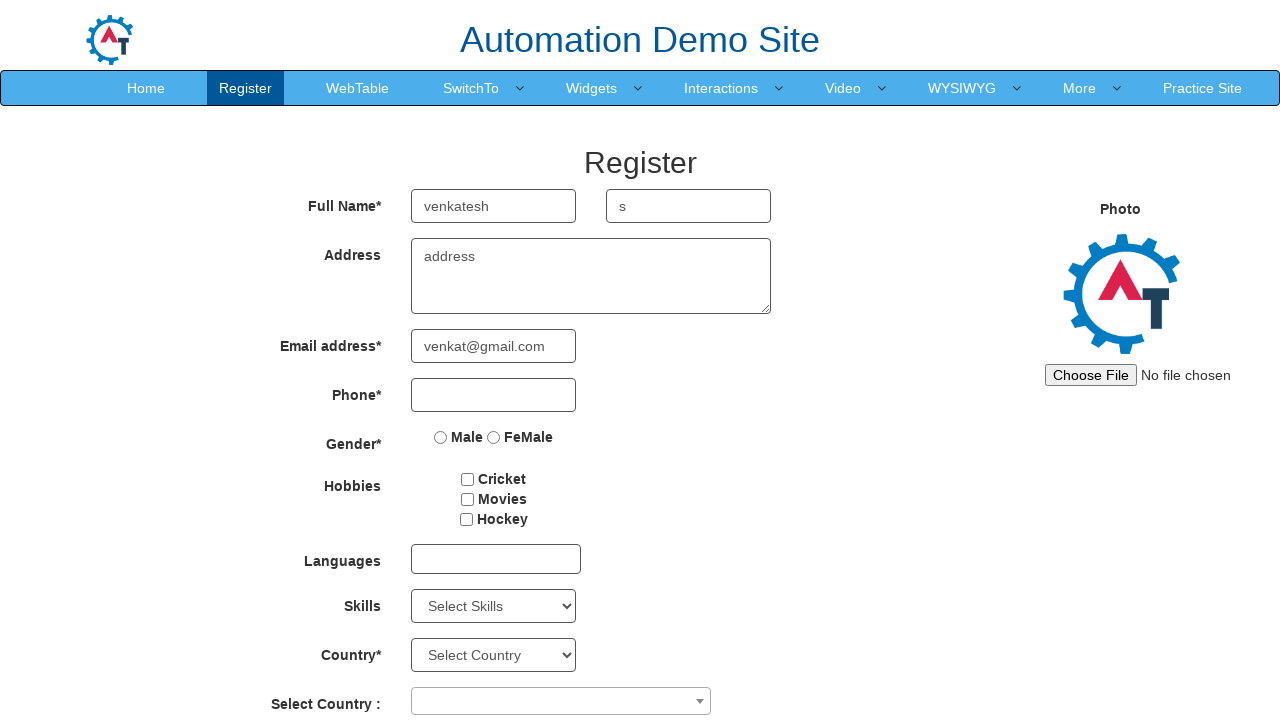

Filled phone number field with '6382927724' on input[ng-model='Phone']
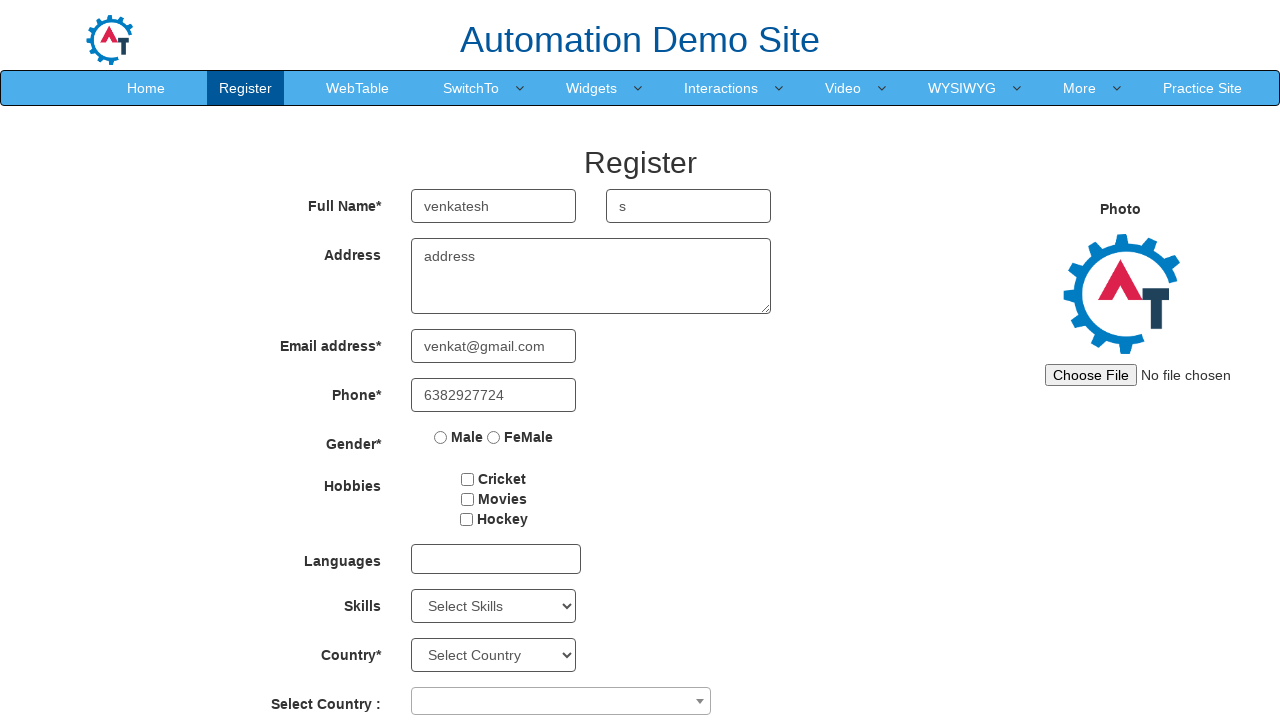

Selected gender option (Male) at (441, 437) on (//input[@ng-model='radiovalue'])[1]
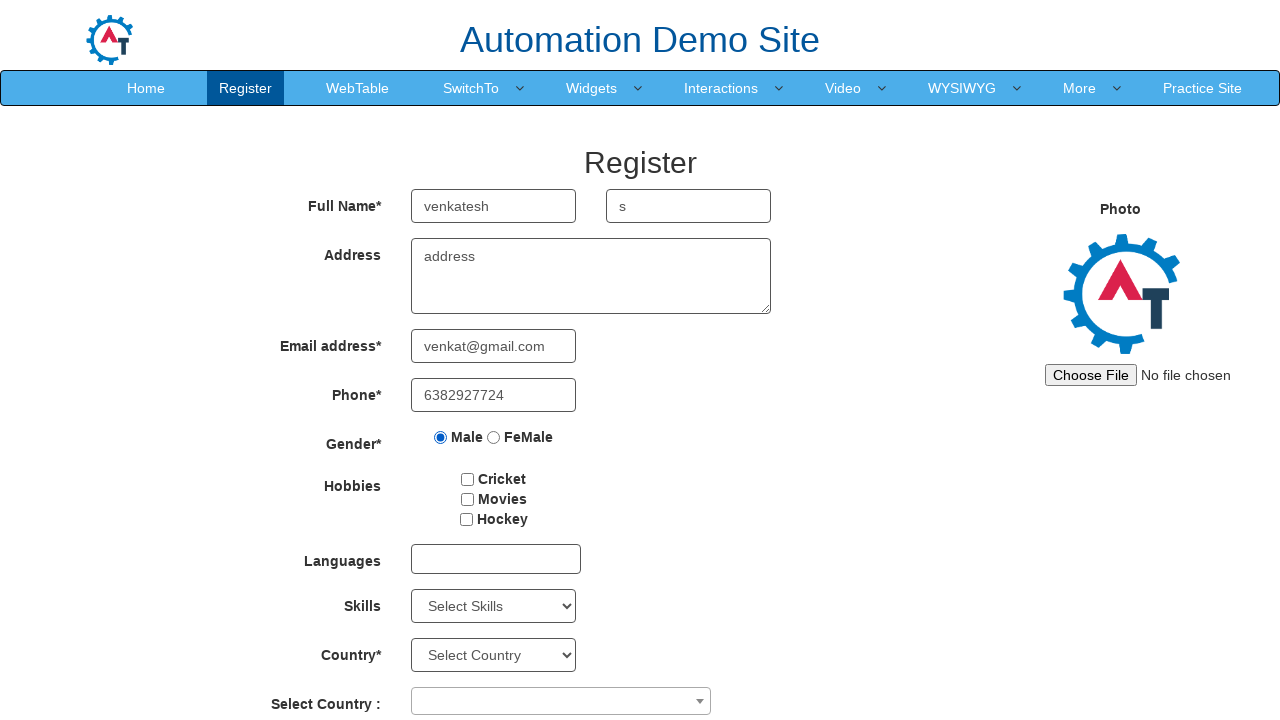

Selected hobby checkbox at (468, 479) on #checkbox1
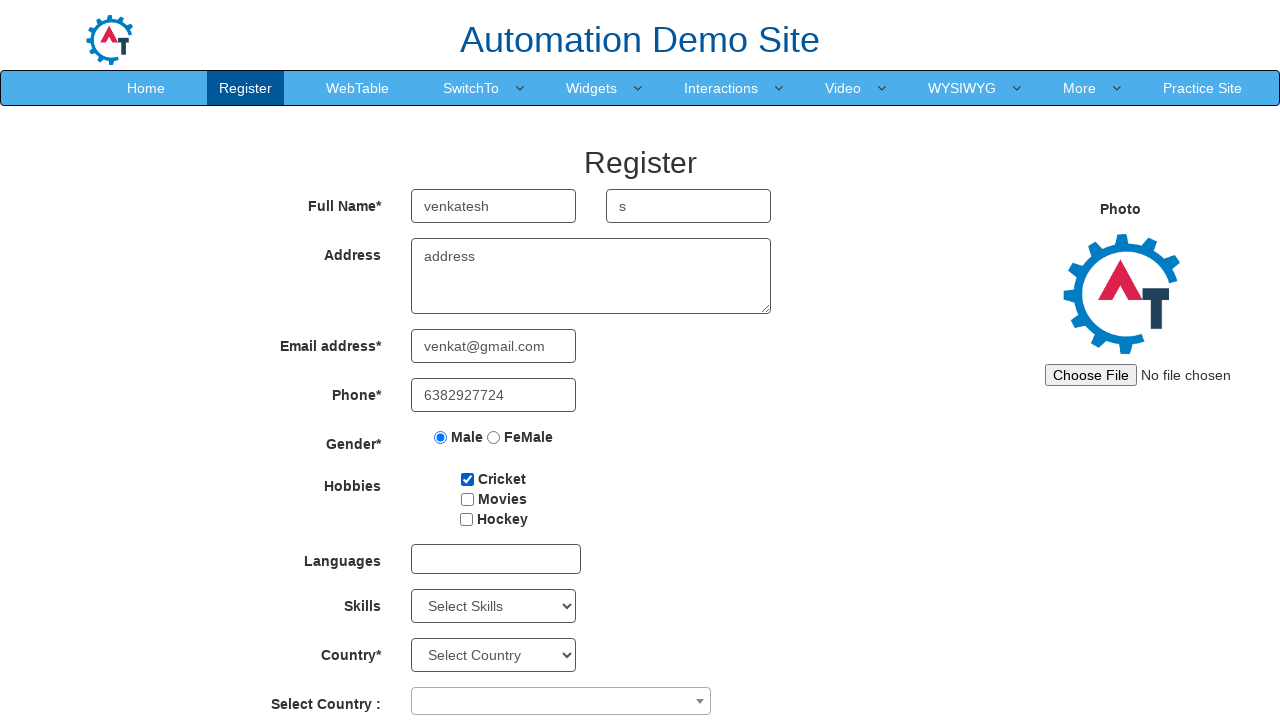

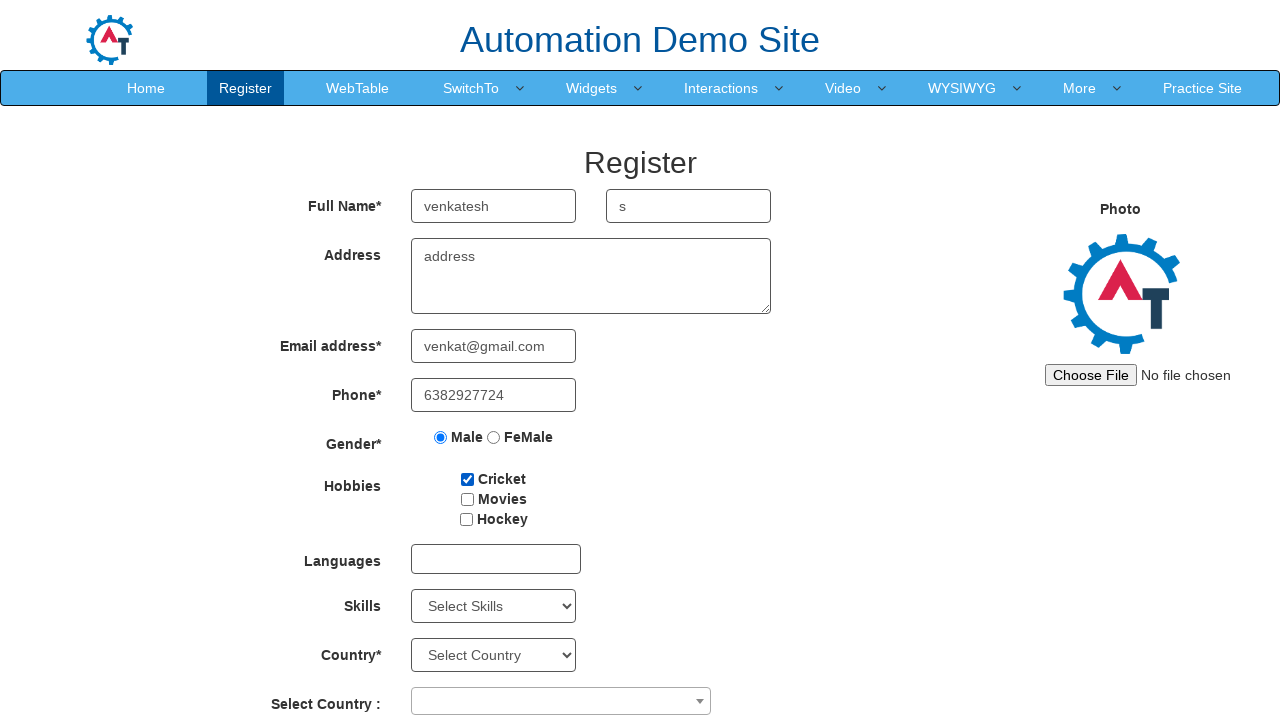